Tests basic navigation functionality by loading the homepage, clicking on Status Codes link, and then testing the 200 status code page to verify navigation works correctly.

Starting URL: https://the-internet.herokuapp.com/

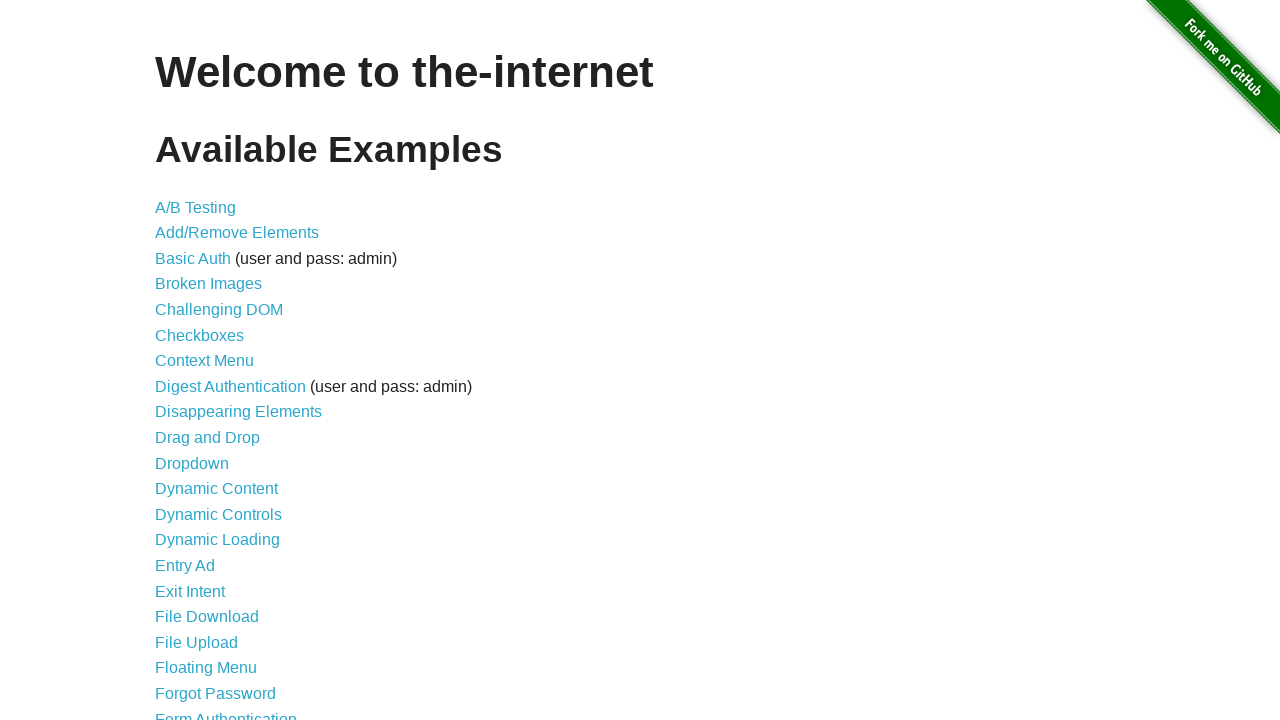

Homepage loaded and DOM content initialized
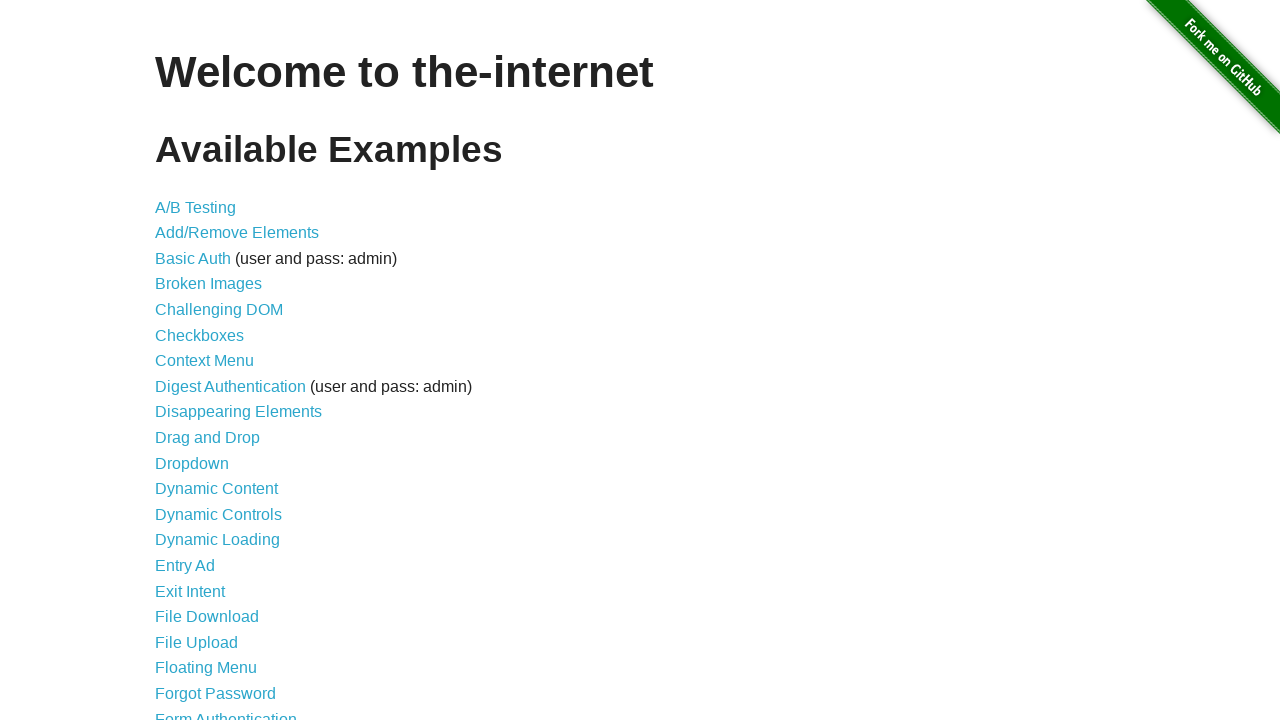

Clicked on Status Codes link at (203, 600) on text=Status Codes
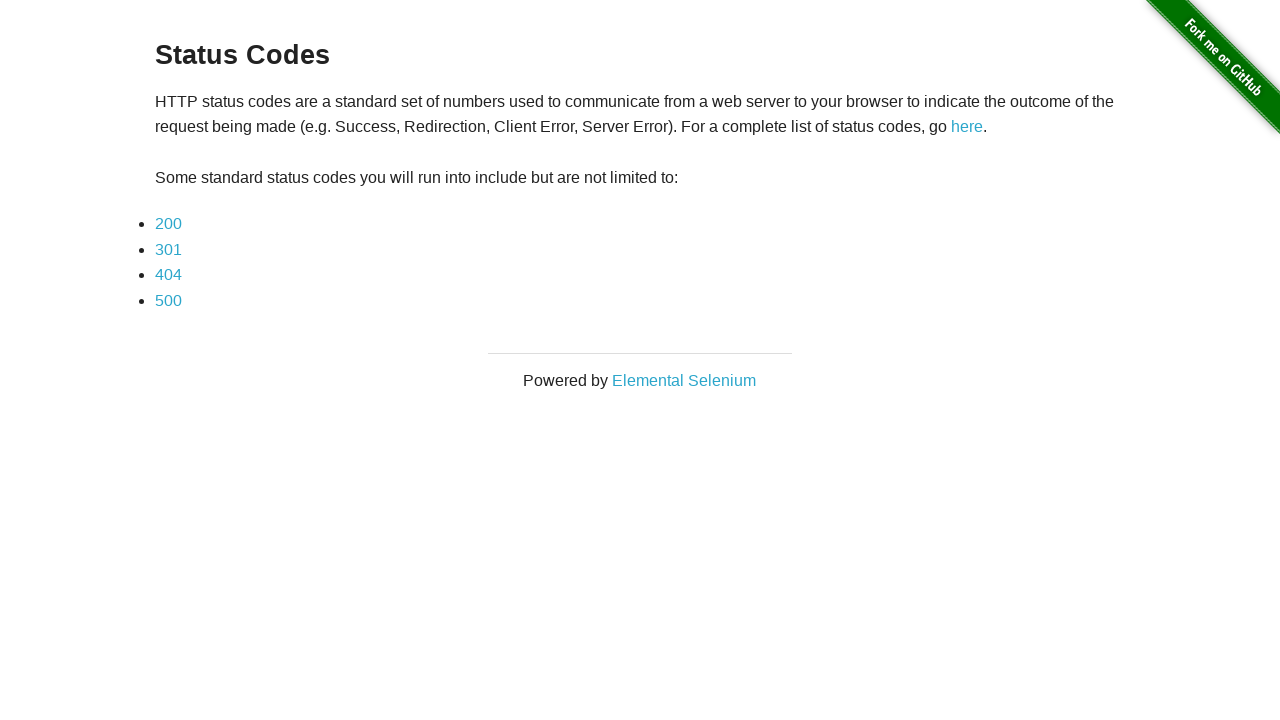

Navigated to Status Codes page
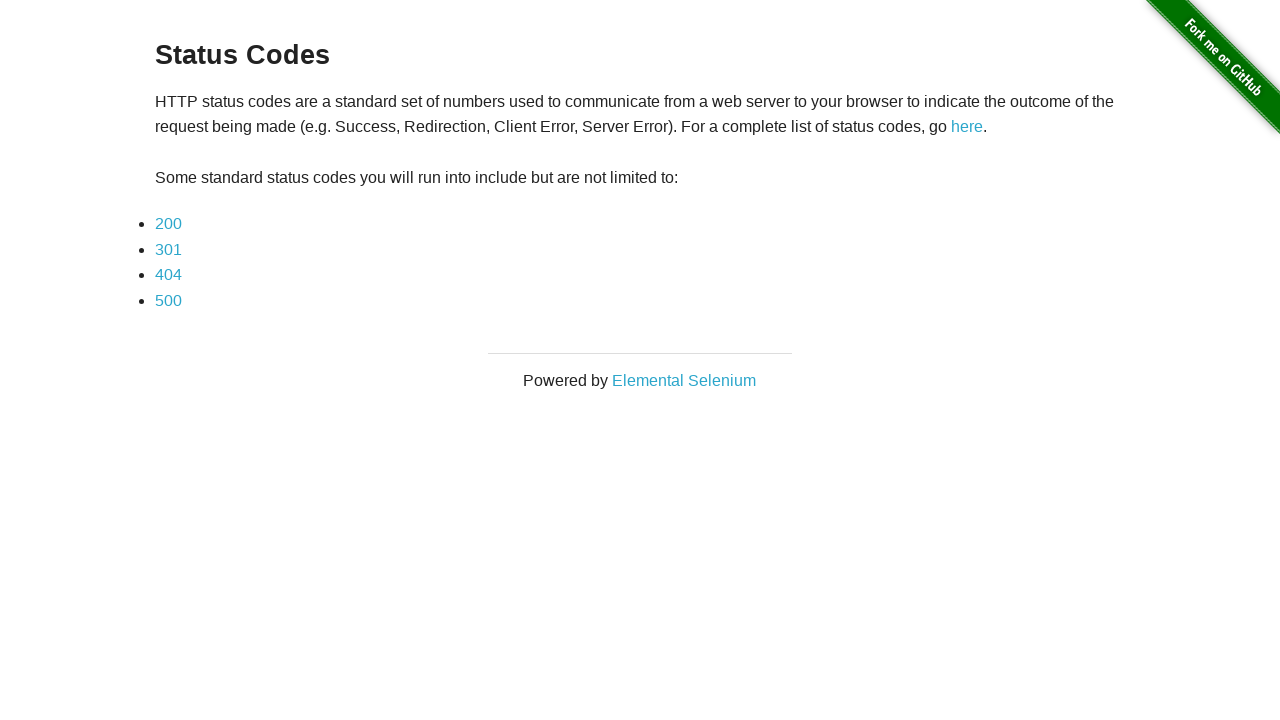

Clicked on 200 status code link at (168, 224) on a[href="status_codes/200"]
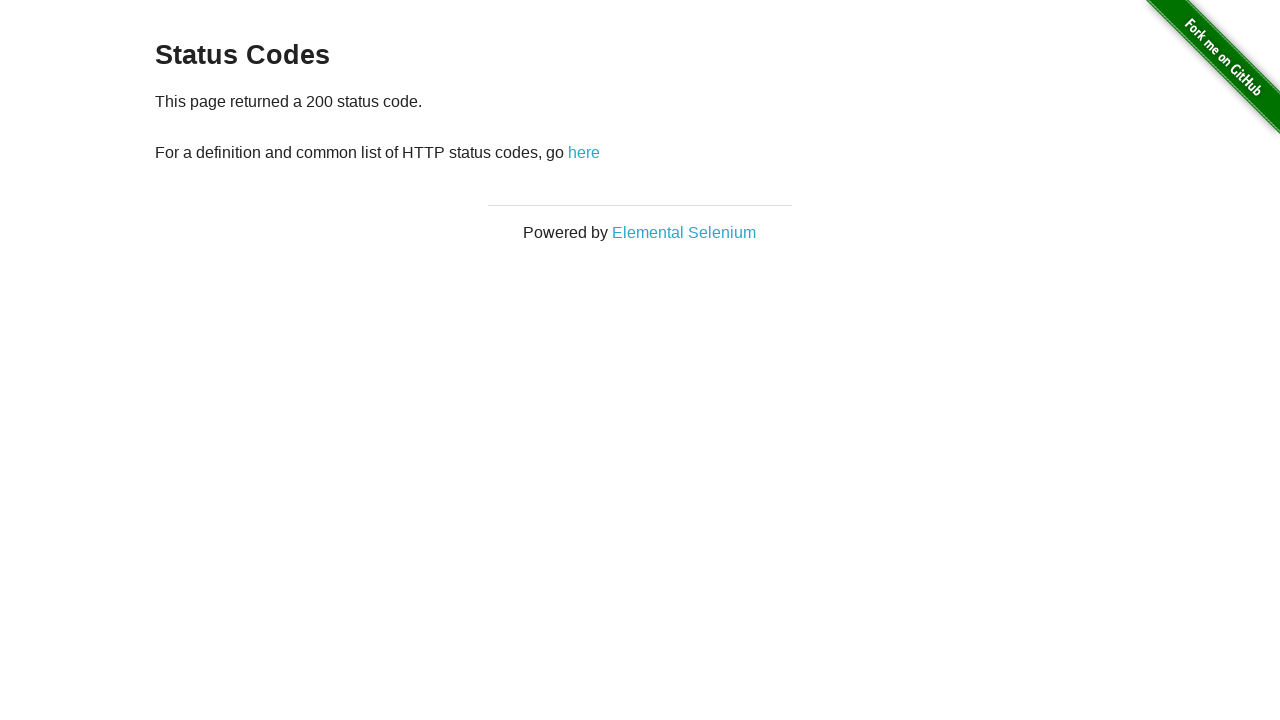

Navigated to 200 status code page
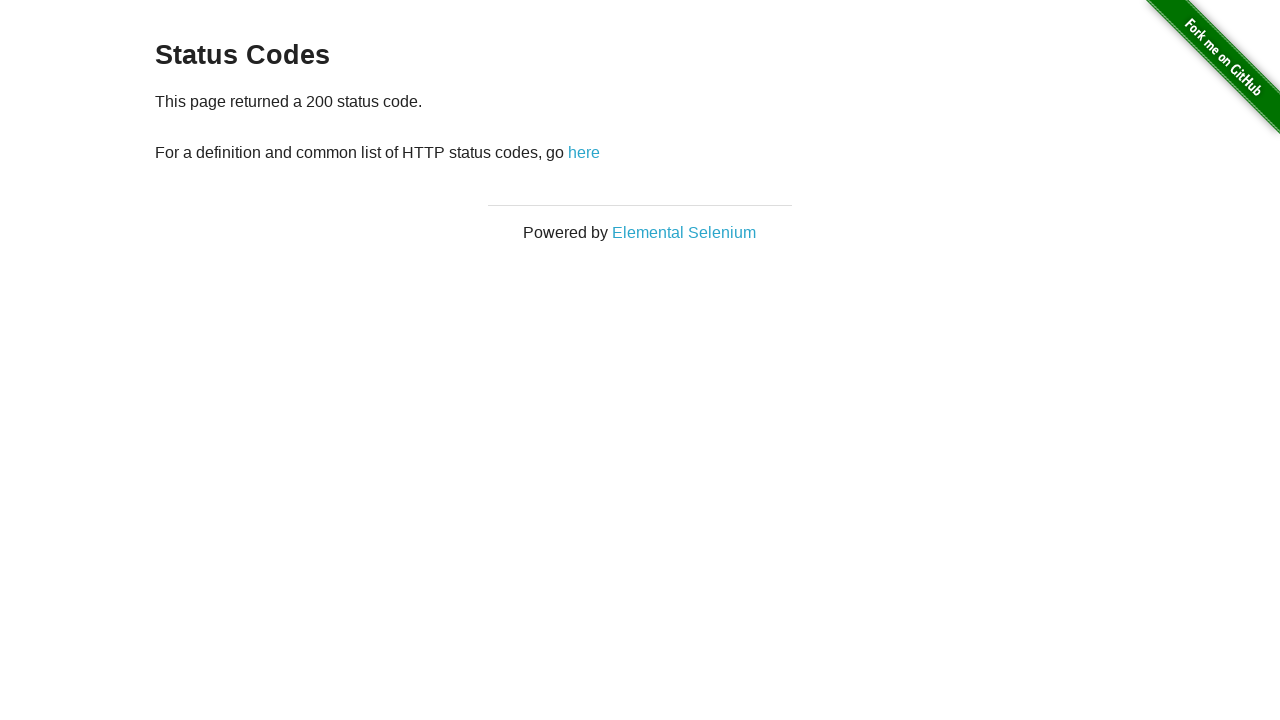

Body element loaded on 200 status code page
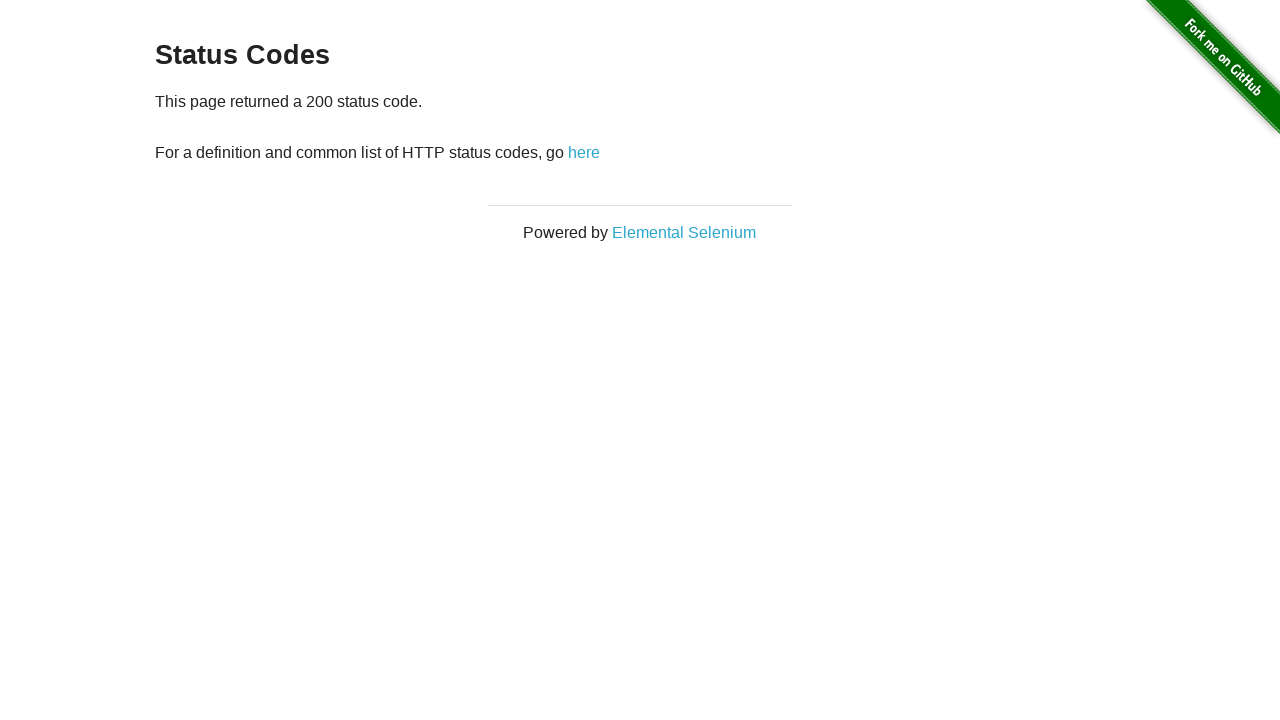

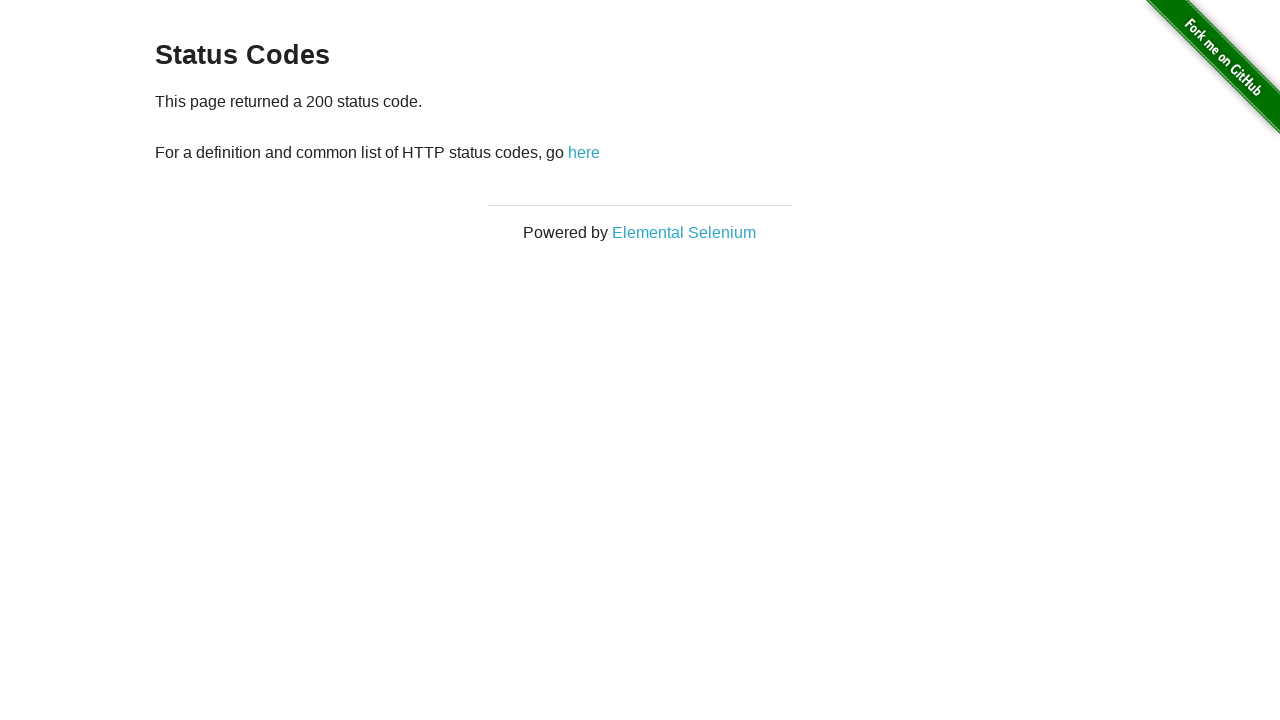